Navigates to the-internet.herokuapp.com test site and clicks the 11th link on the page to test link navigation functionality

Starting URL: https://the-internet.herokuapp.com

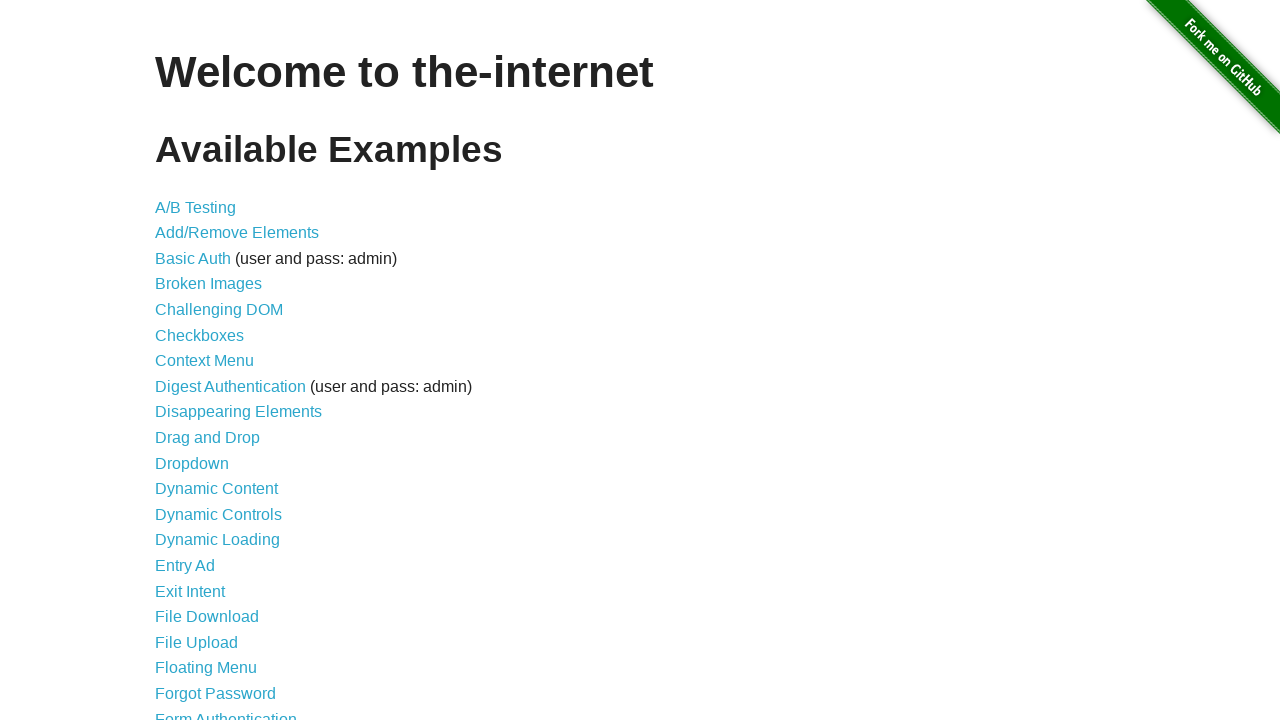

Set viewport size to 1980x1020
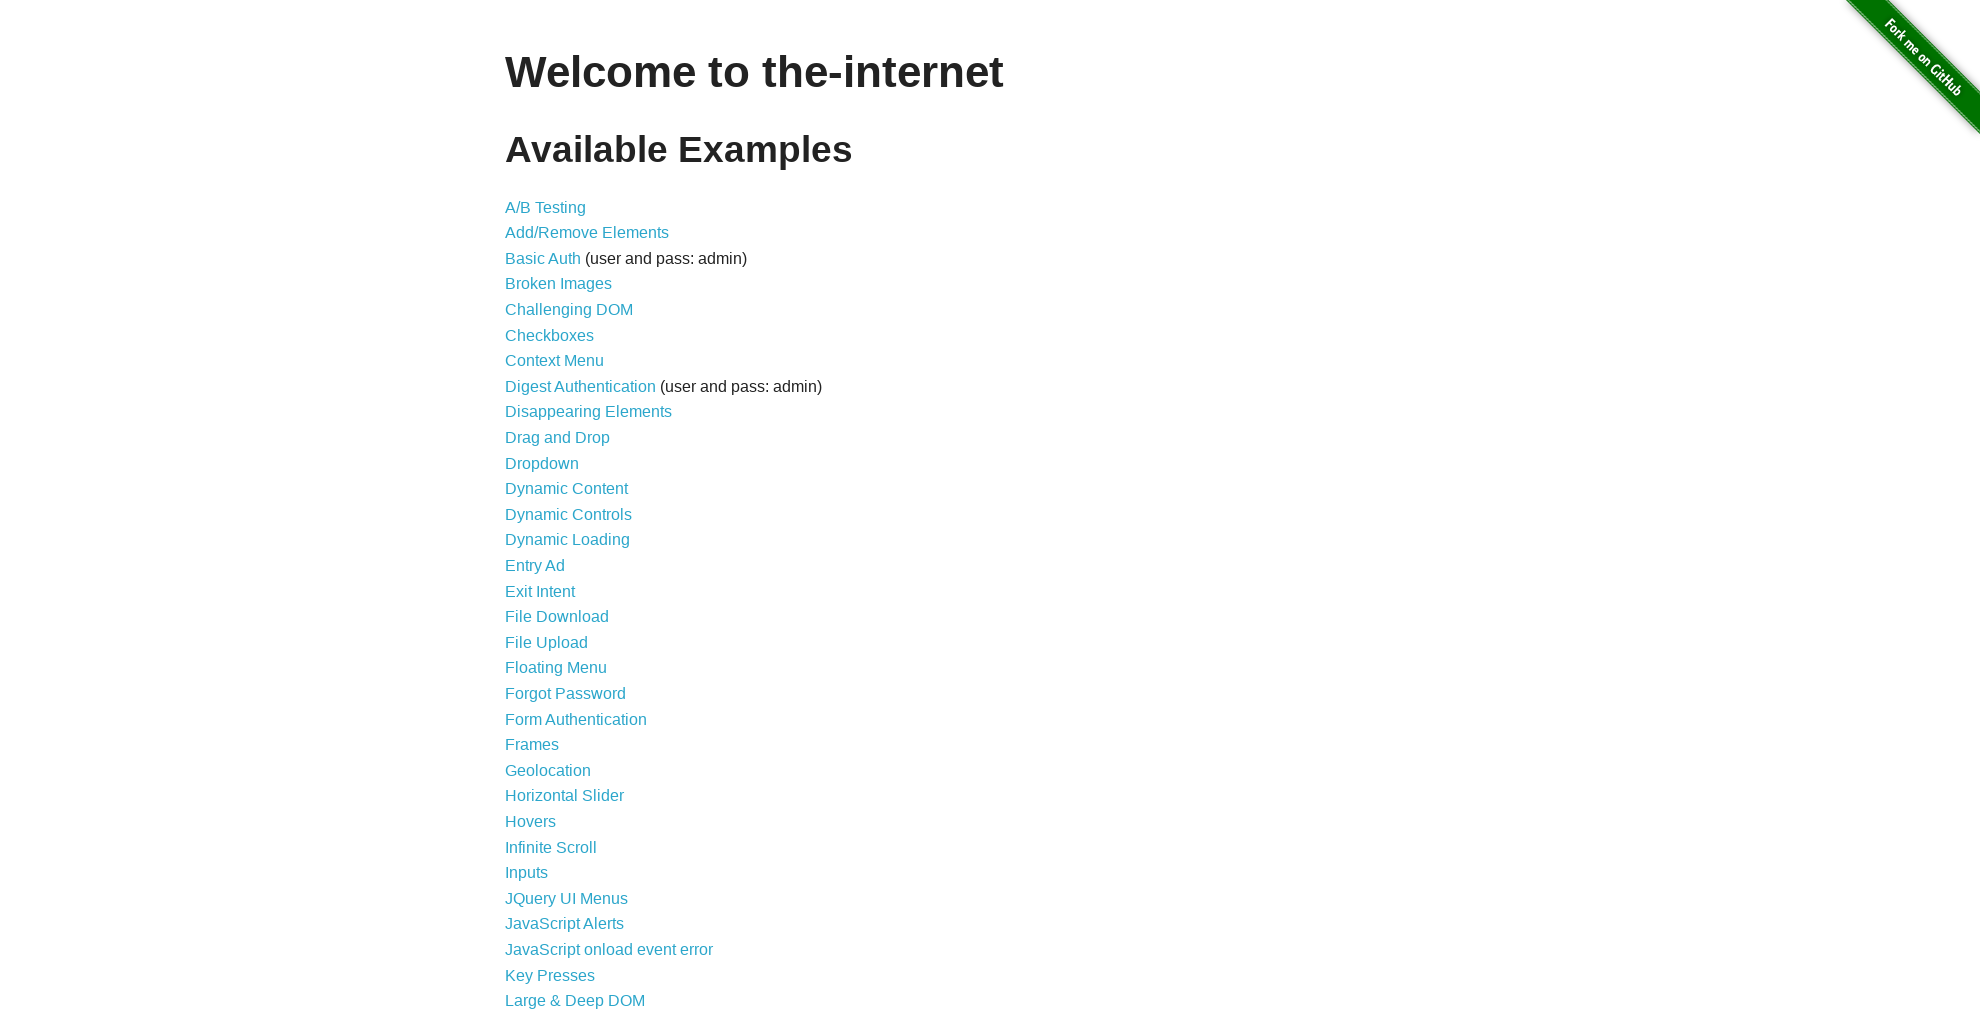

Retrieved all links from the page
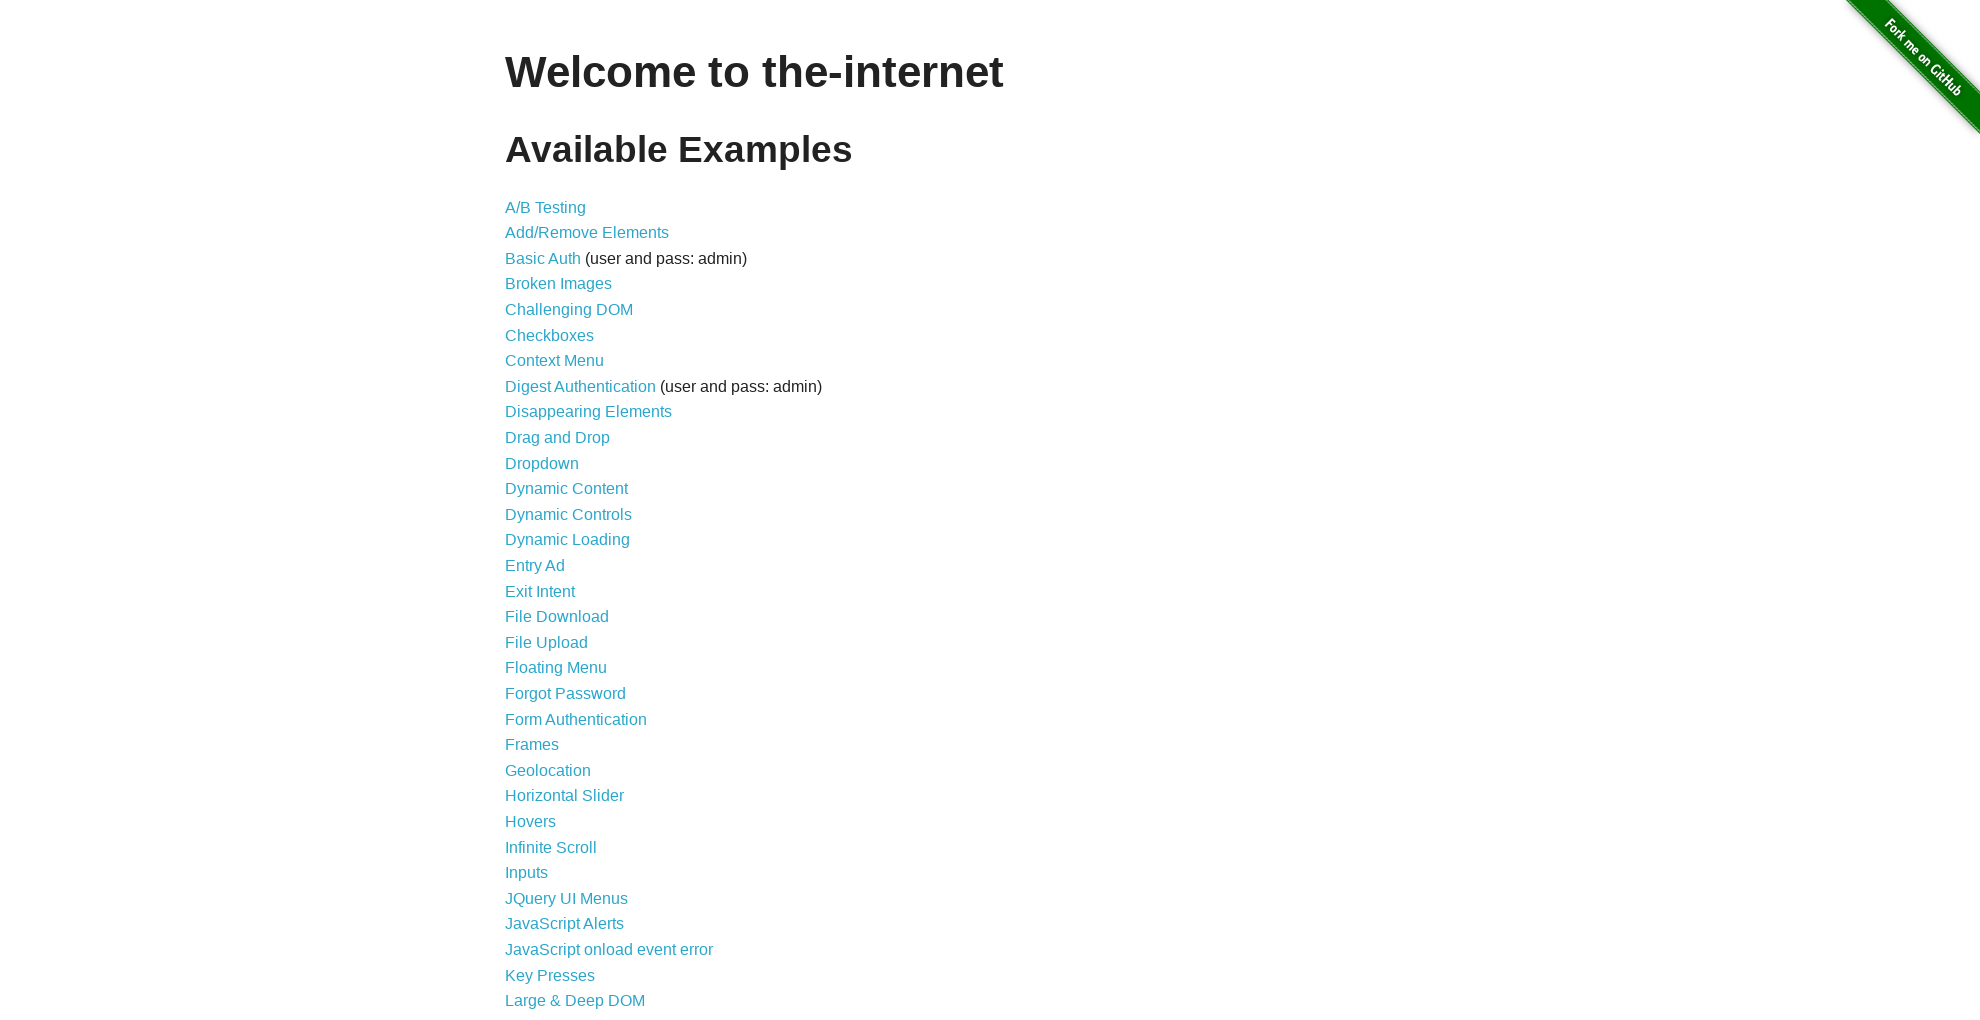

Clicked the 11th link on the page at (558, 438) on a >> nth=10
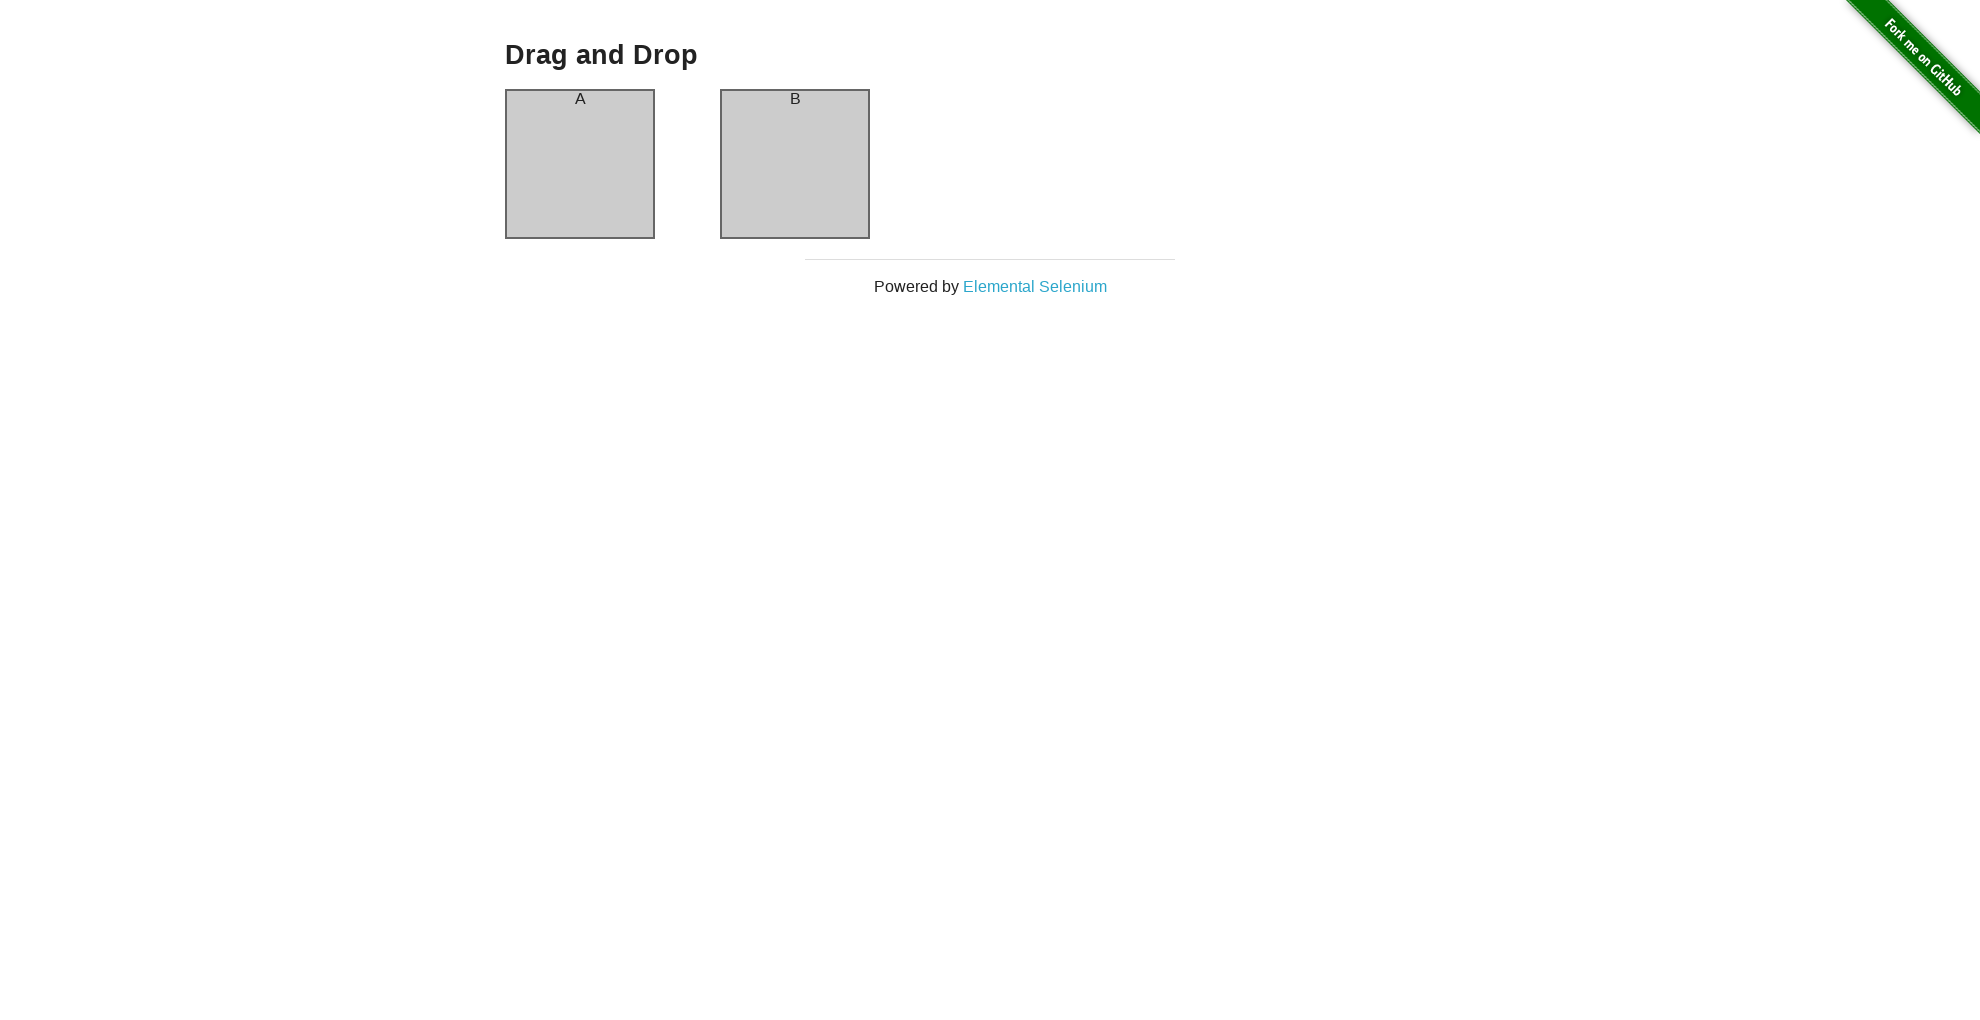

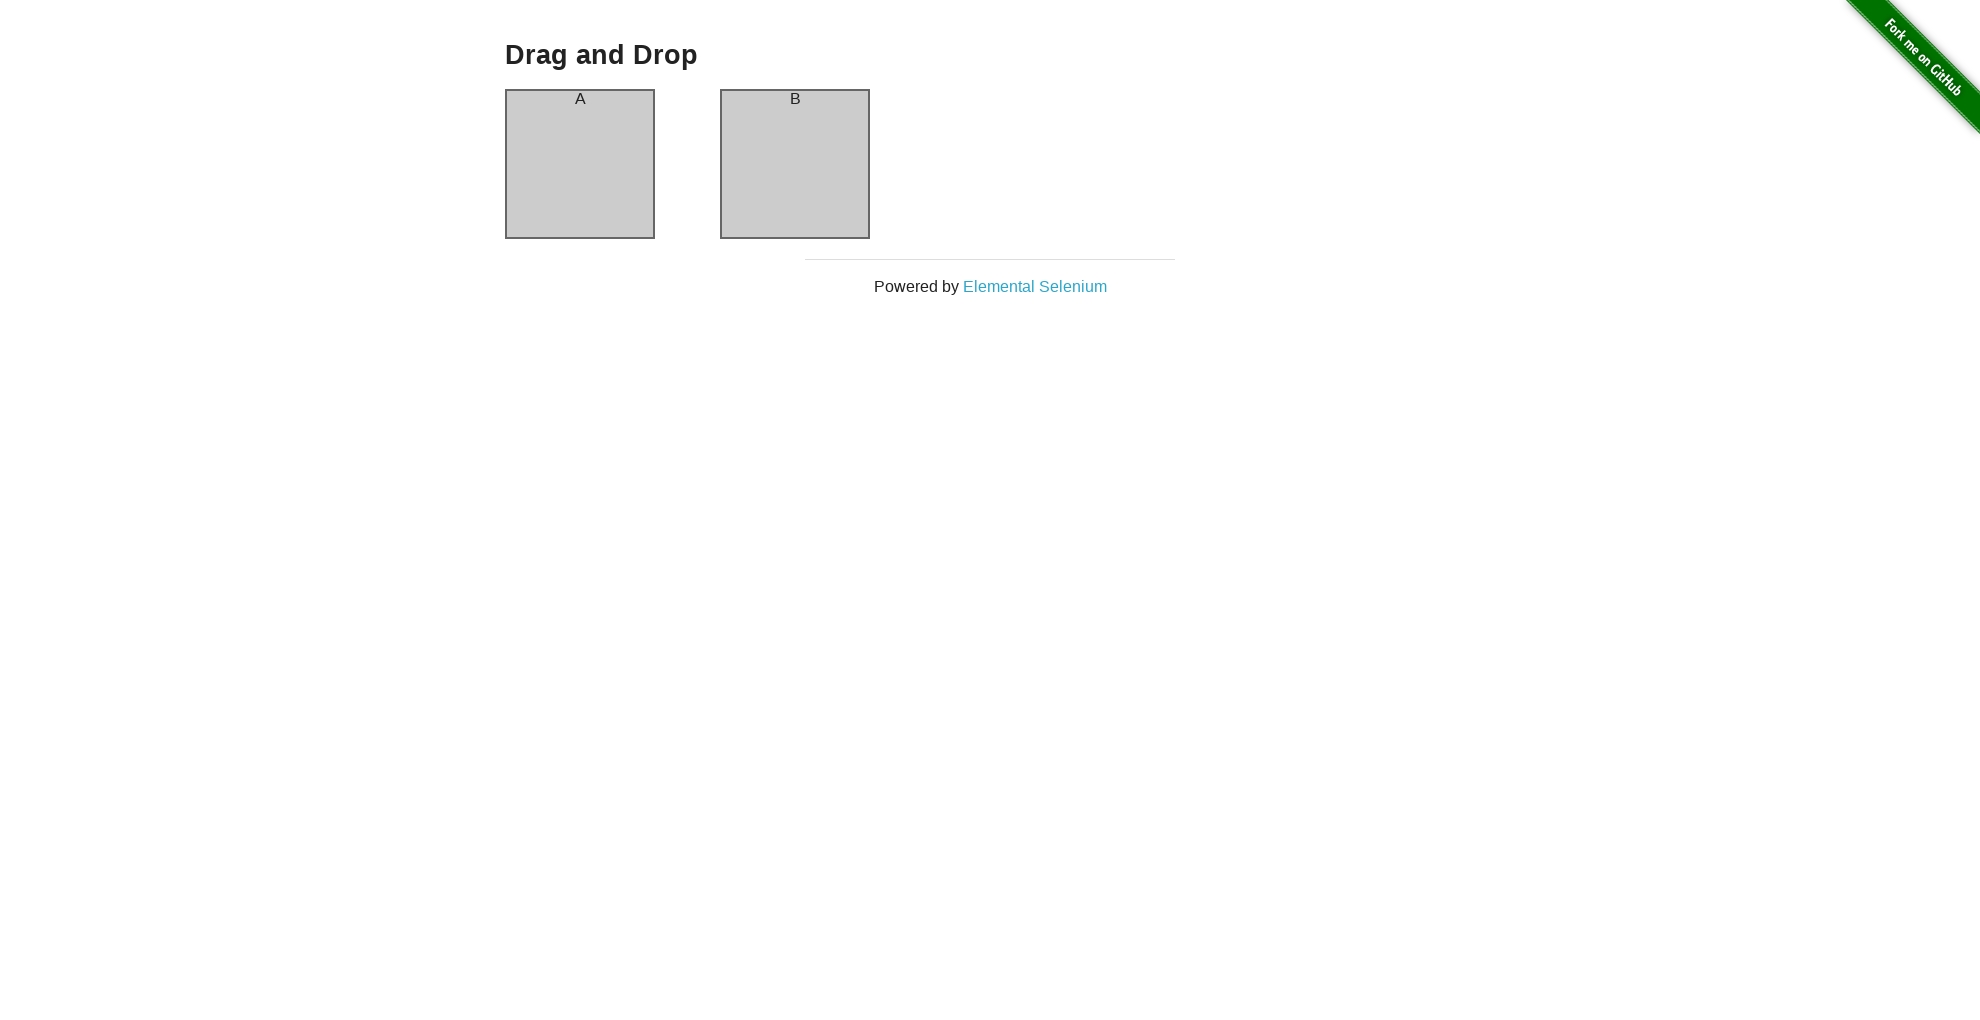